Tests that the text input field is cleared after adding a todo item

Starting URL: https://demo.playwright.dev/todomvc

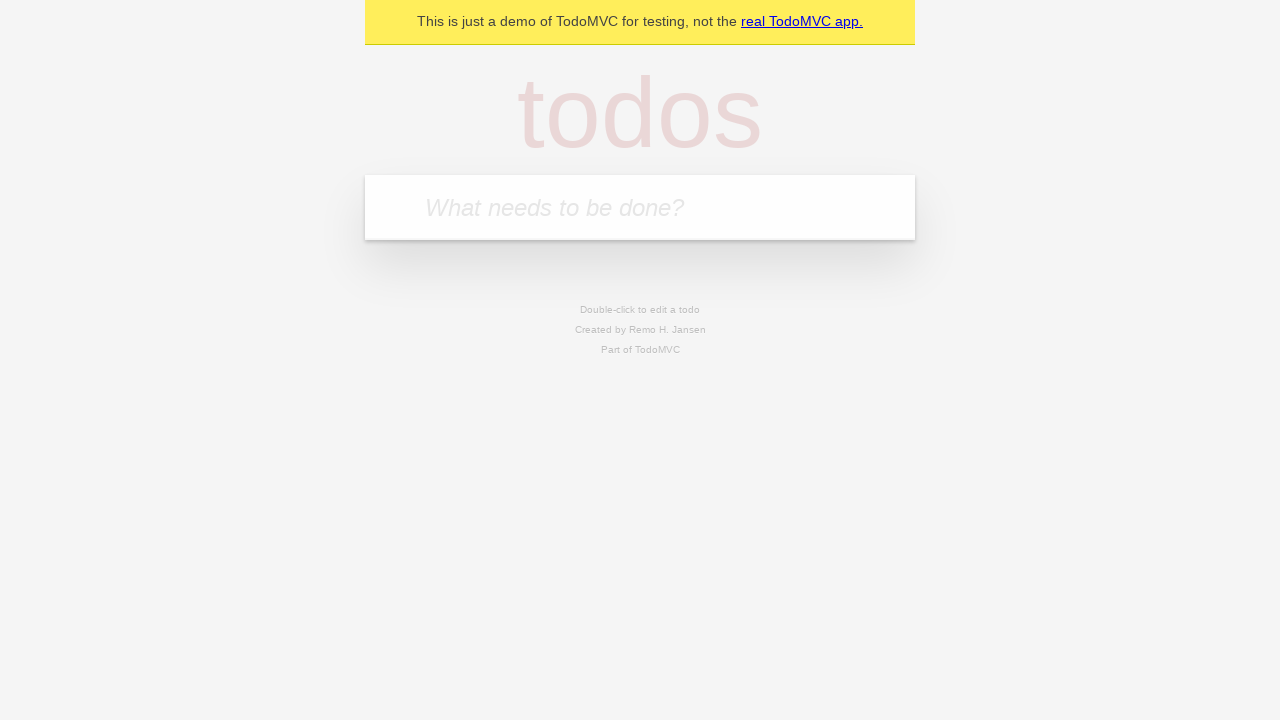

Filled text input field with 'buy some cheese' on internal:attr=[placeholder="What needs to be done?"i]
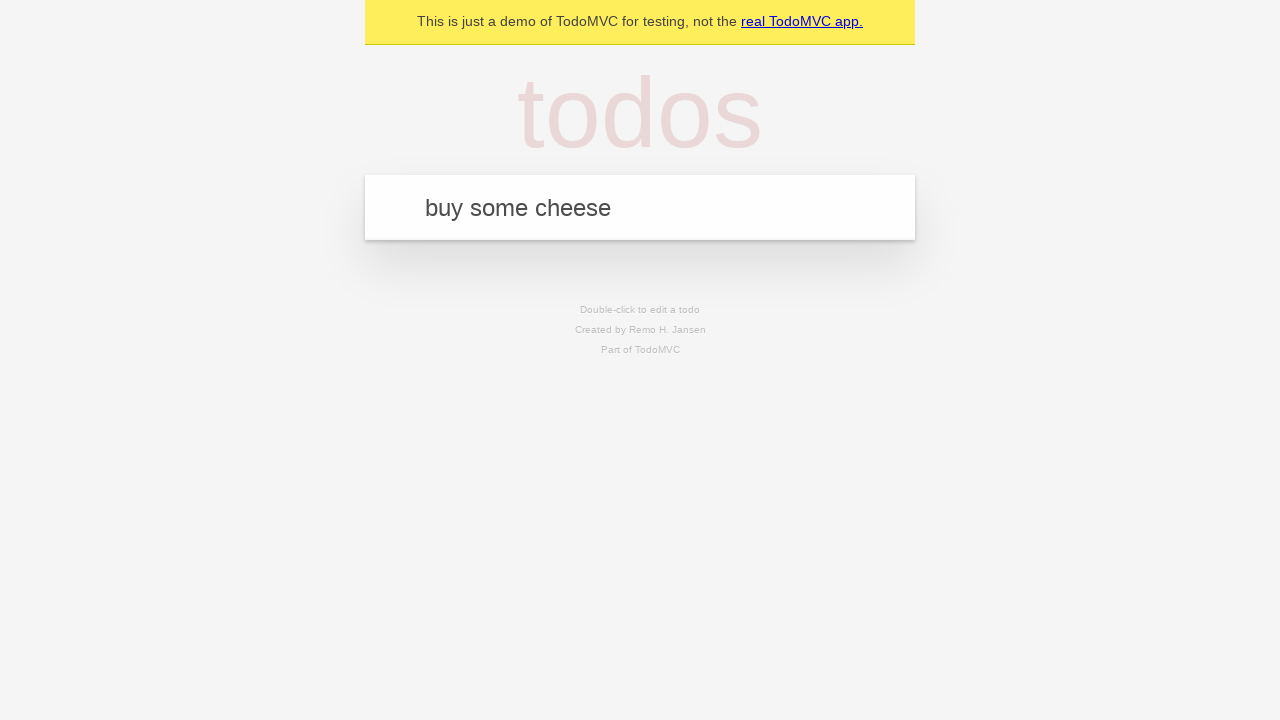

Pressed Enter to add todo item on internal:attr=[placeholder="What needs to be done?"i]
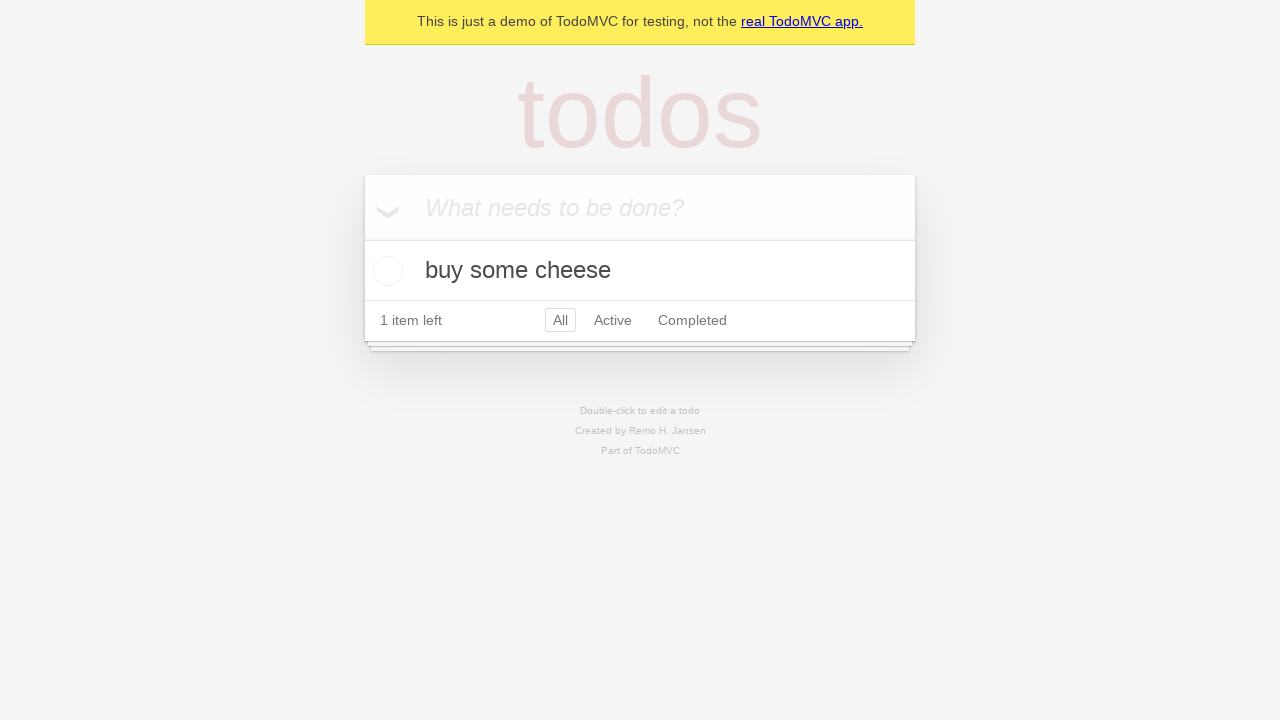

Todo item appeared in the list
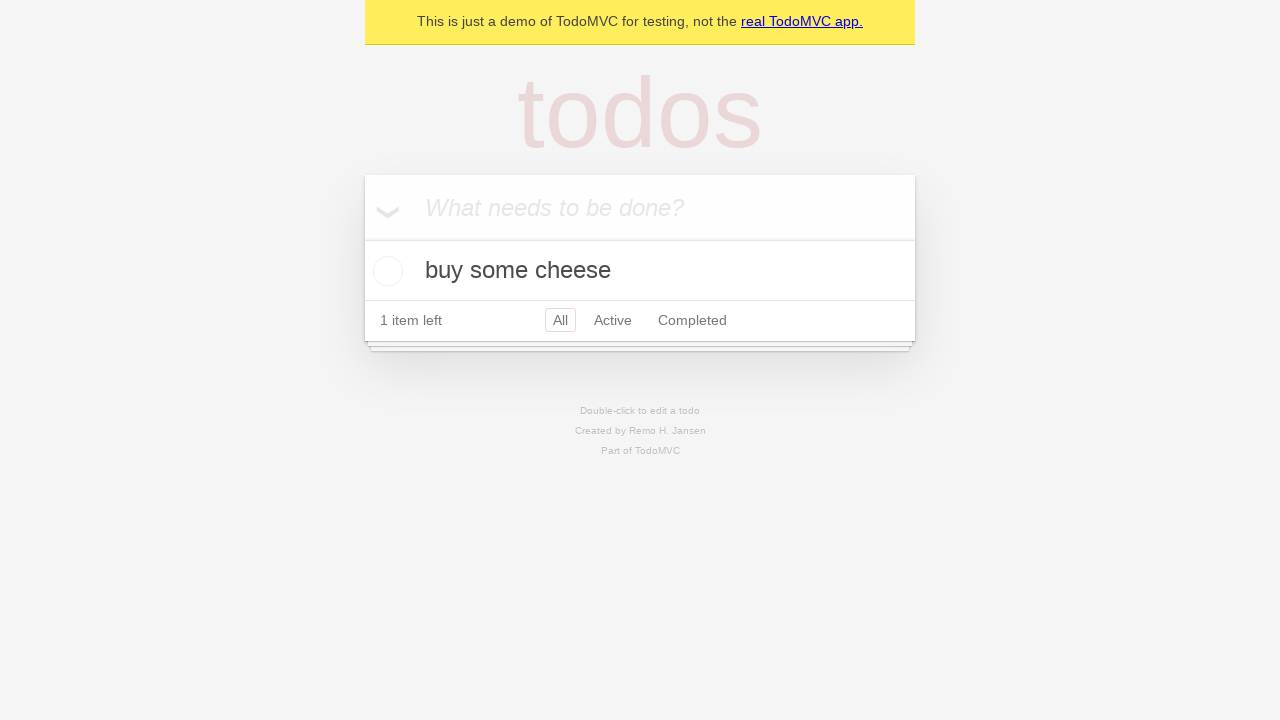

Verified that text input field was cleared after adding todo
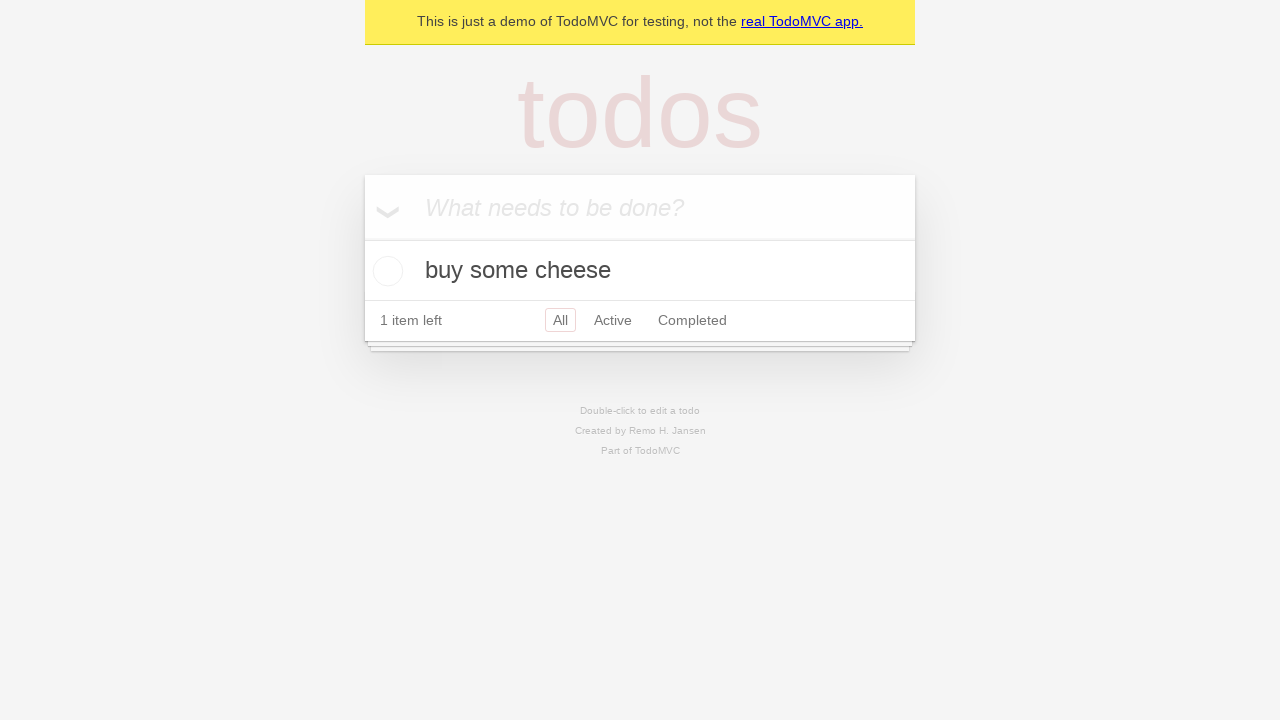

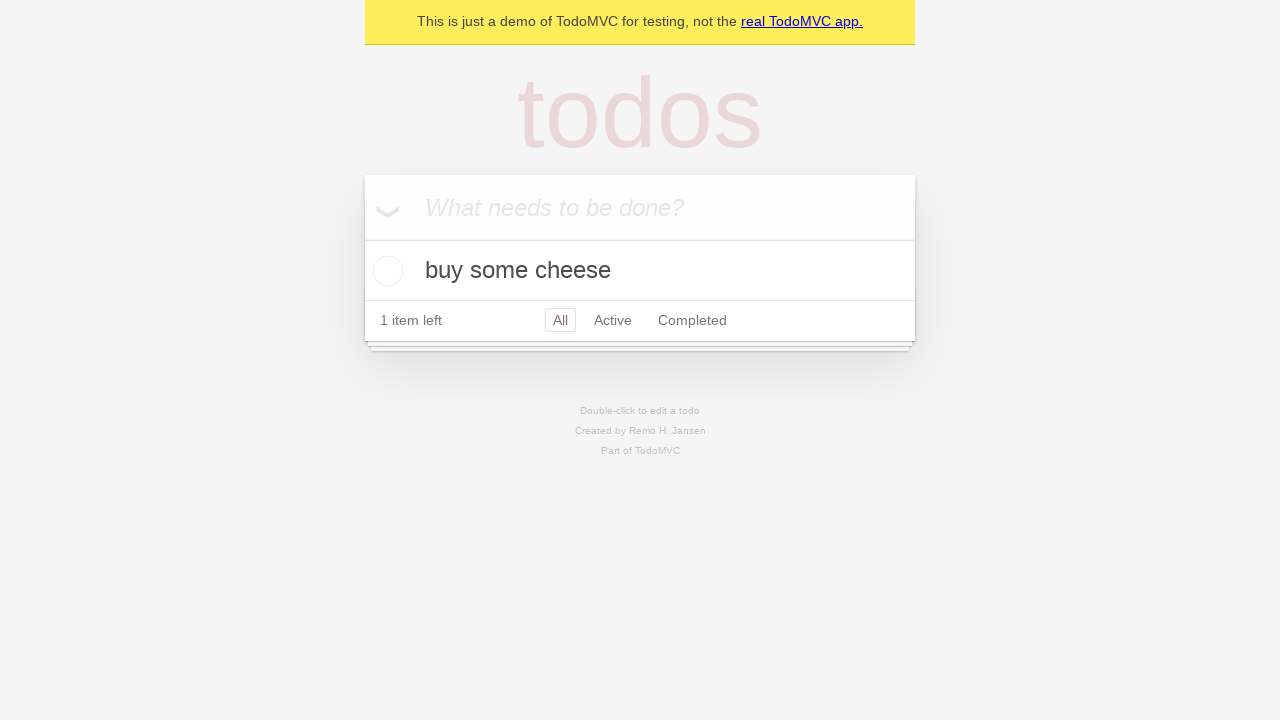